Navigates to Automation Exercise website and verifies the Category section contains 3 category elements by locating elements with the panel-title class

Starting URL: https://www.automationexercise.com/

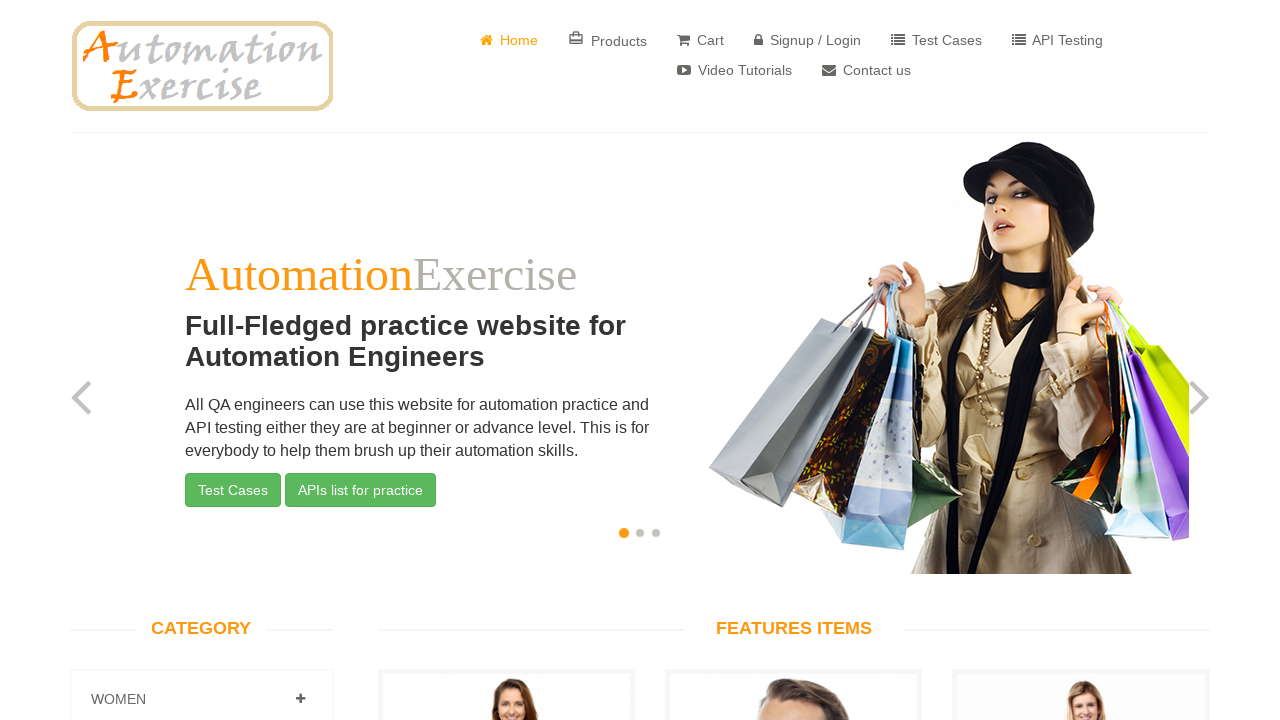

Navigated to Automation Exercise website
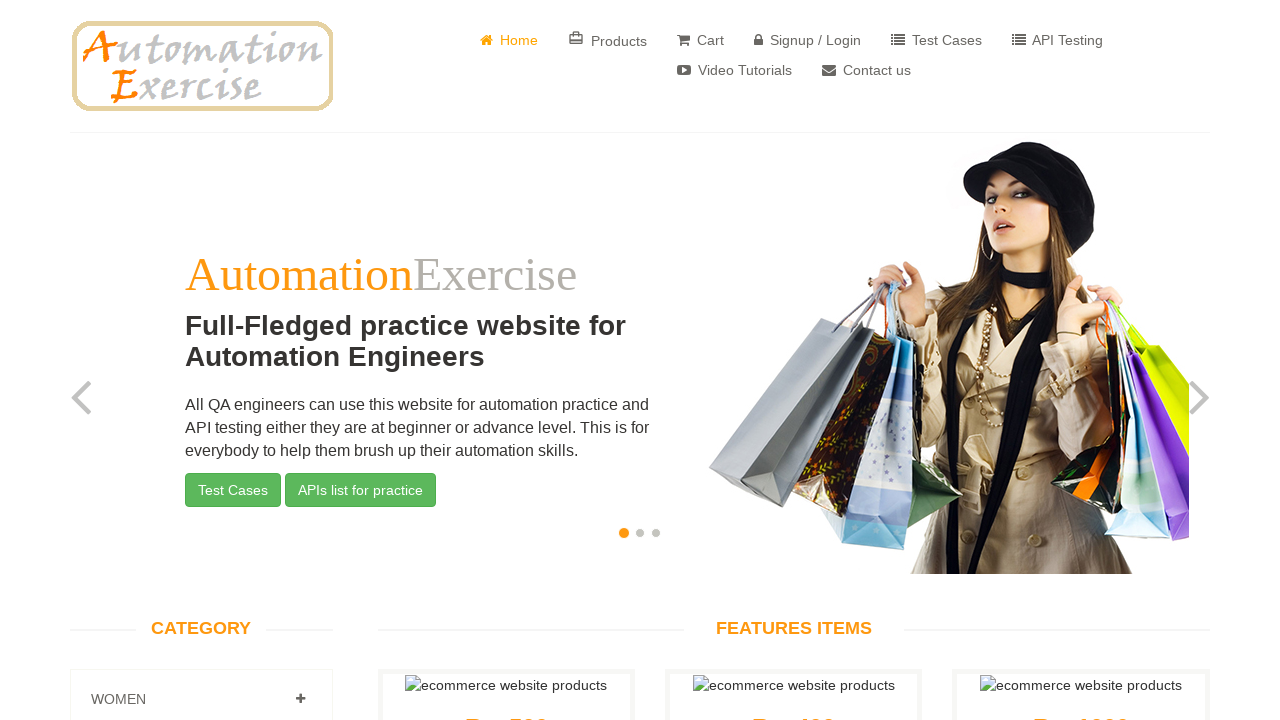

Located all elements with panel-title class
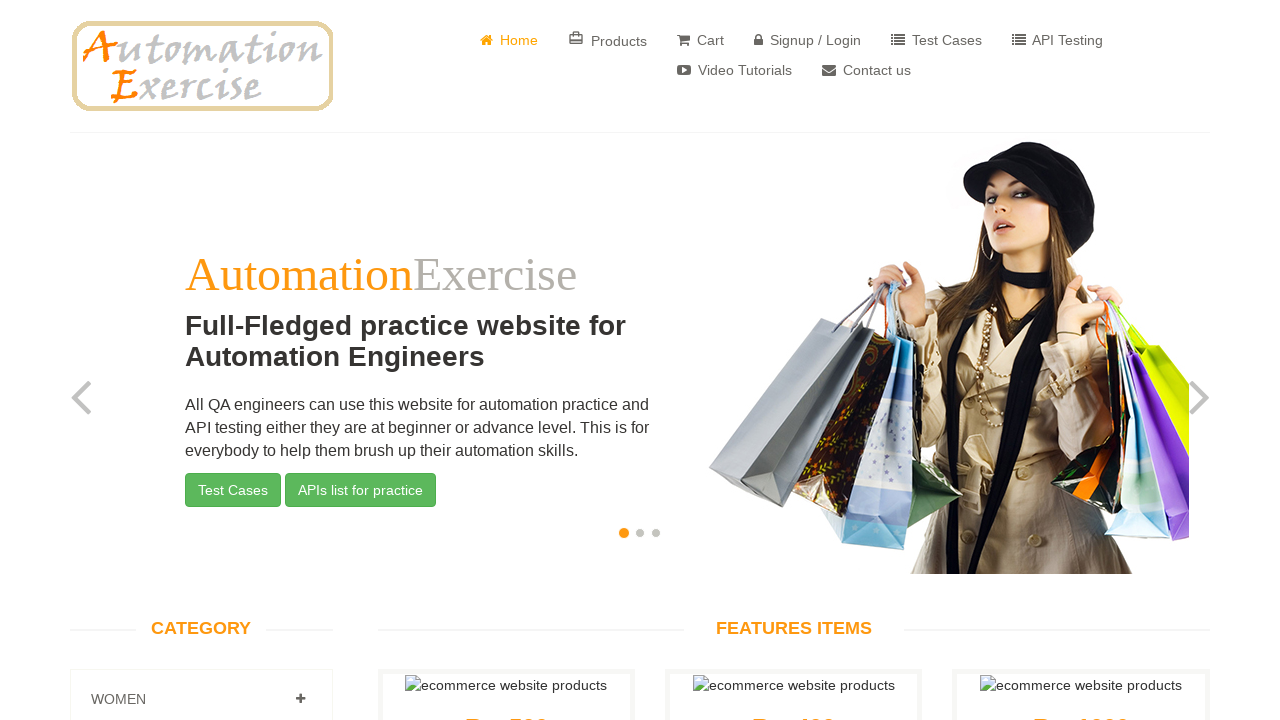

Verified that Category section contains exactly 3 category elements
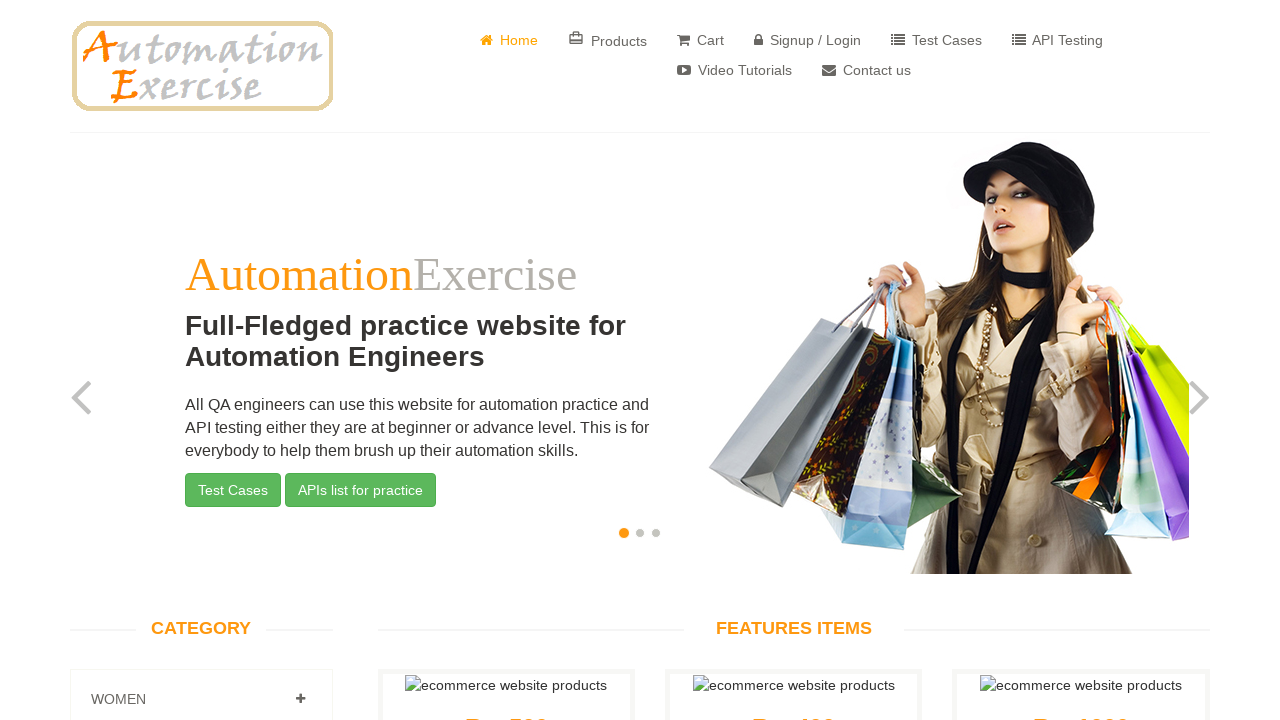

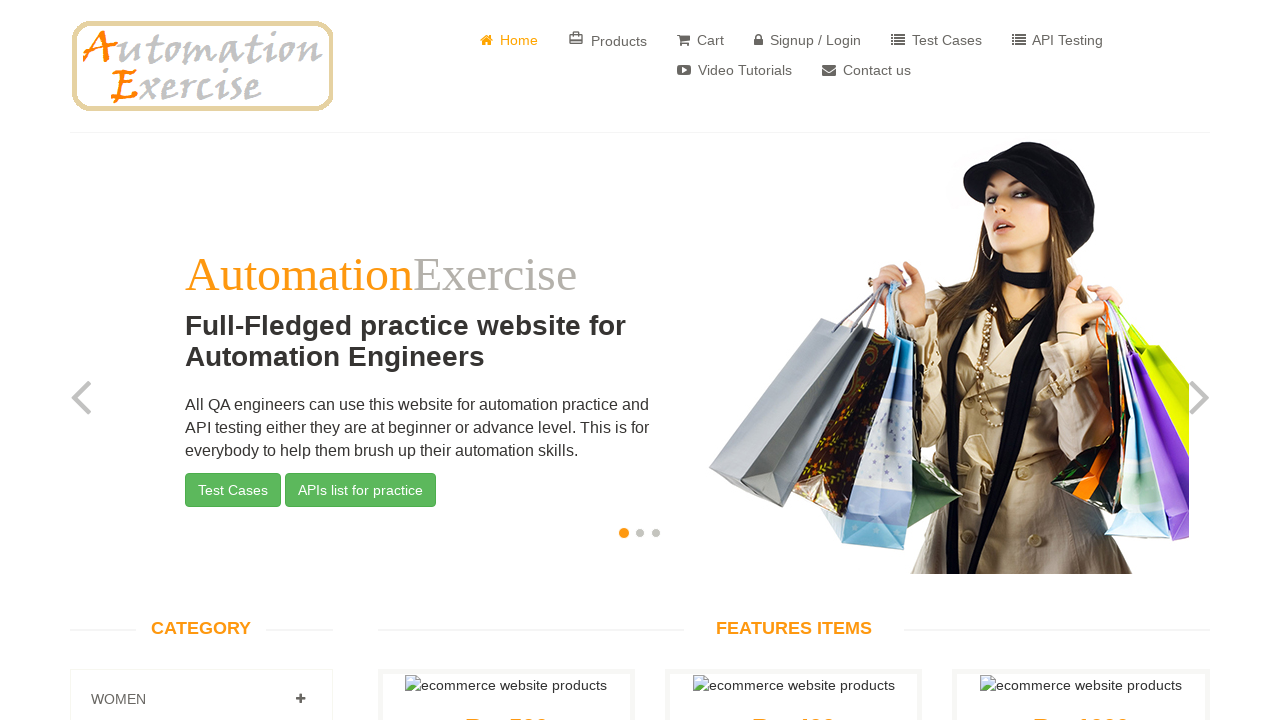